Navigates to the Automation Practice page and verifies that footer navigation links are present and visible

Starting URL: https://rahulshettyacademy.com/AutomationPractice/

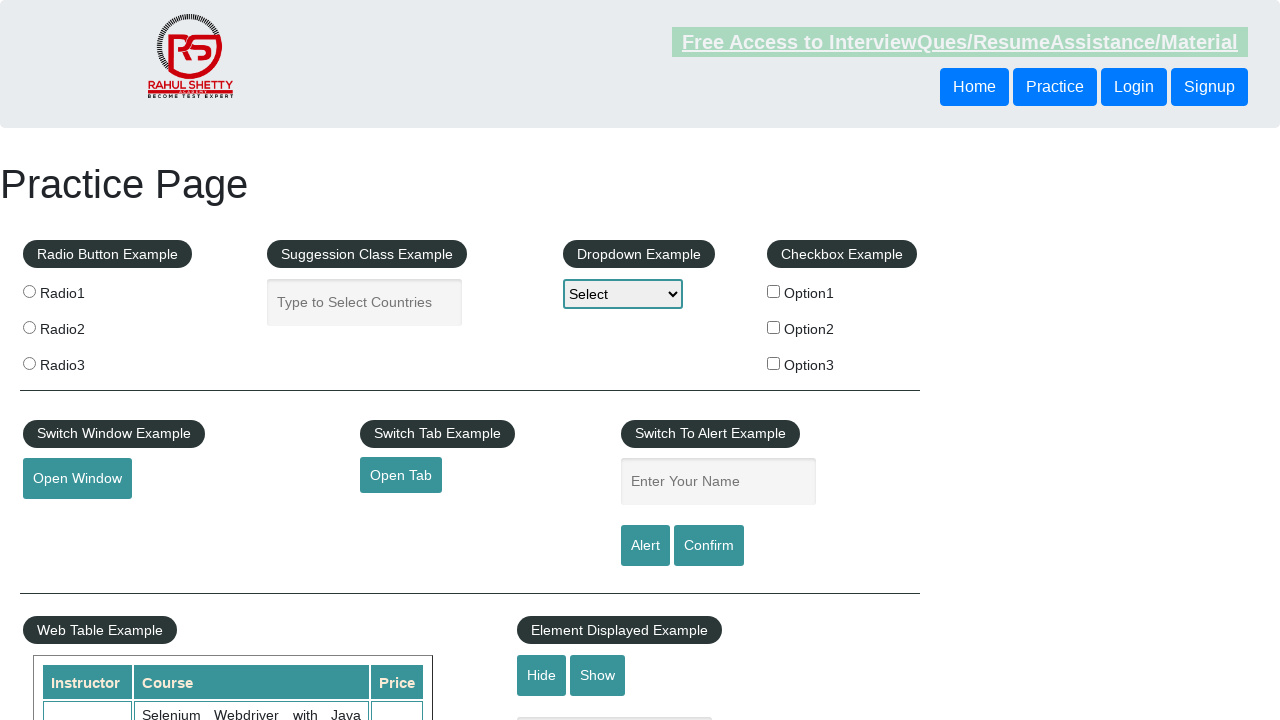

Waited for footer navigation links to load
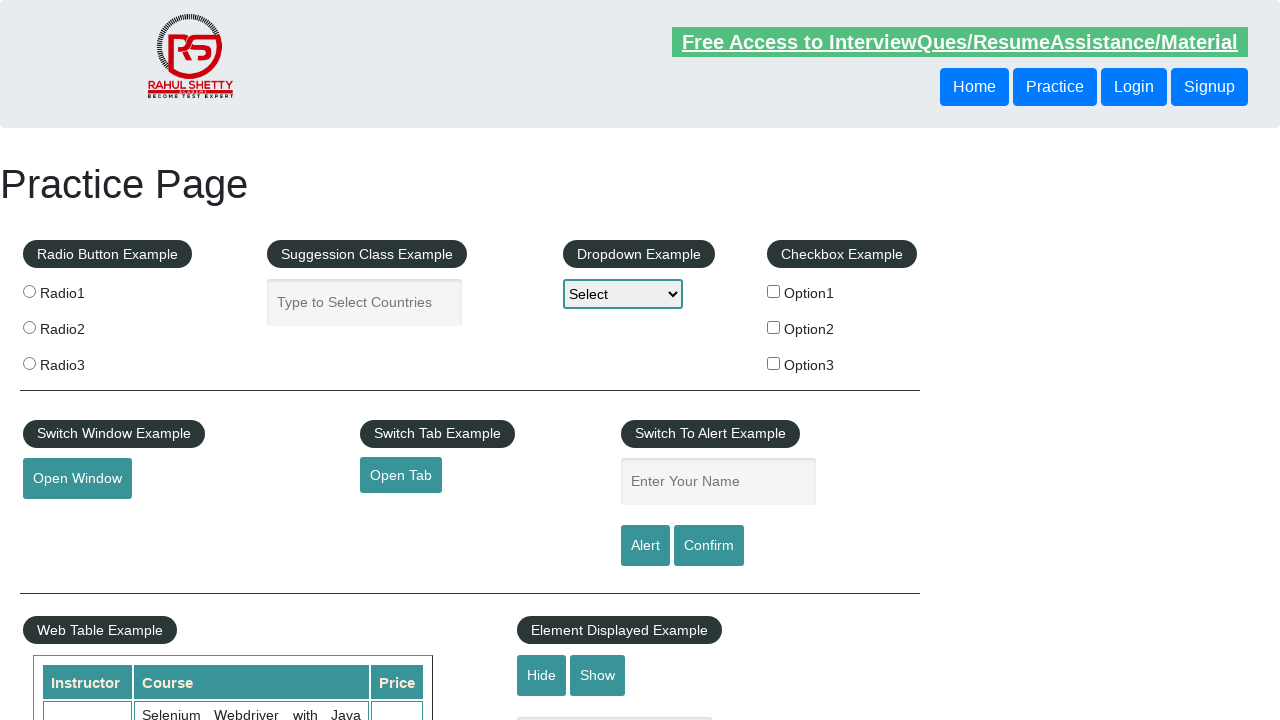

Located all footer navigation links
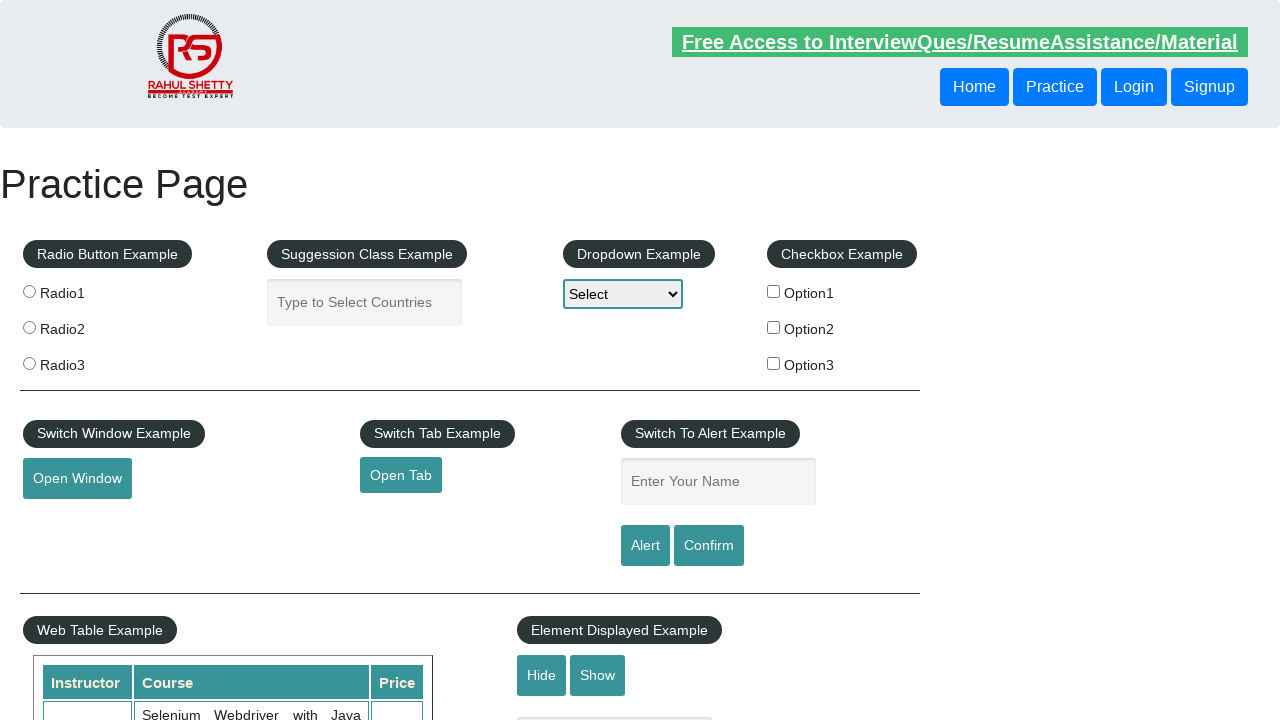

Verified that footer navigation links are present (count > 0)
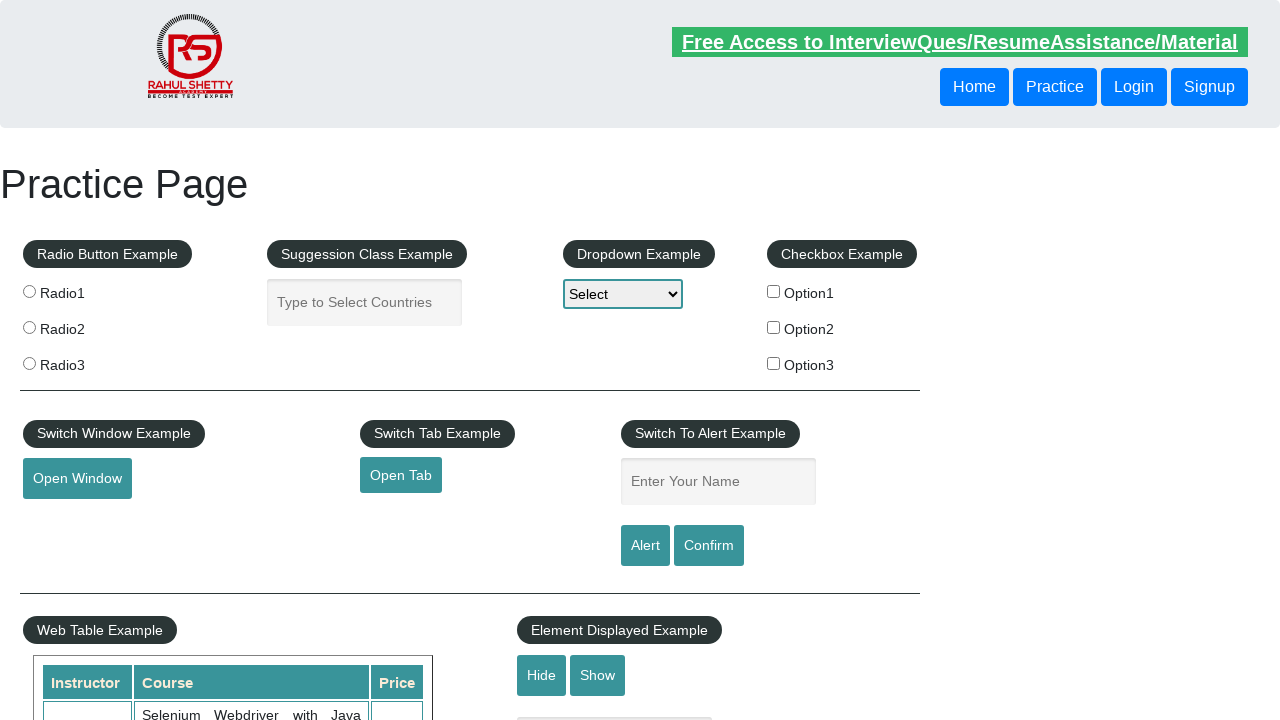

Verified that the first footer navigation link is visible
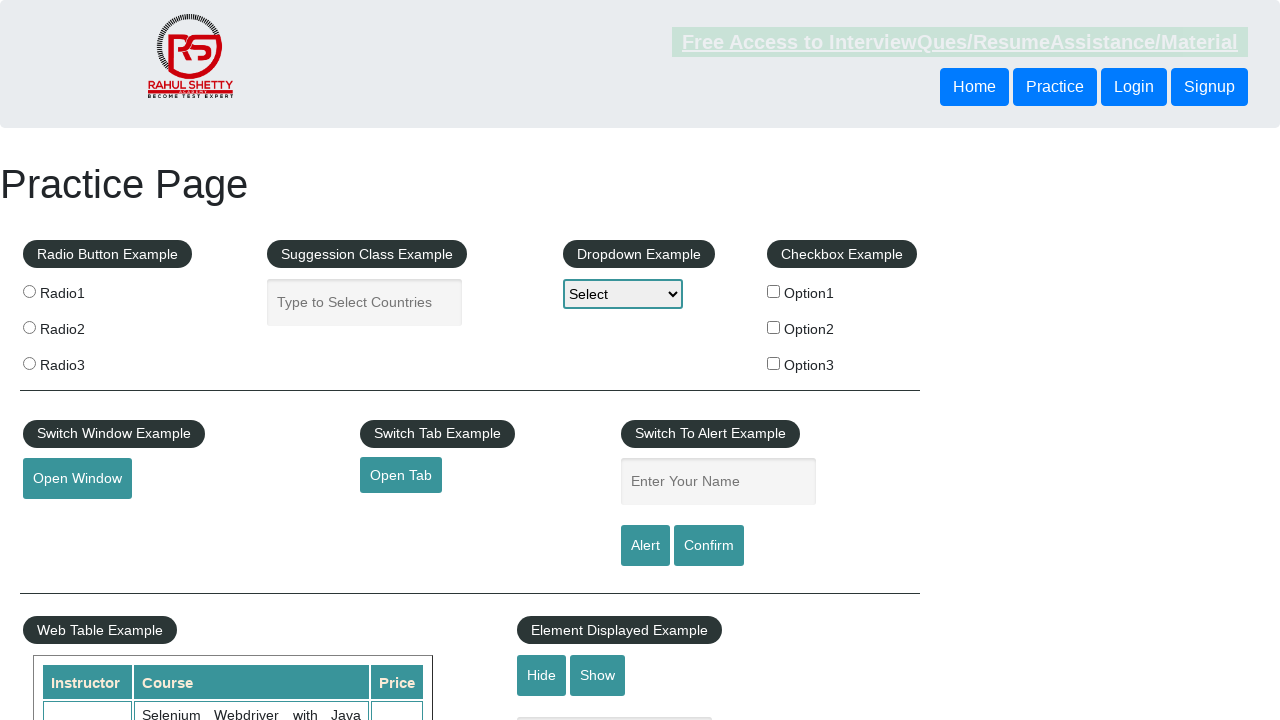

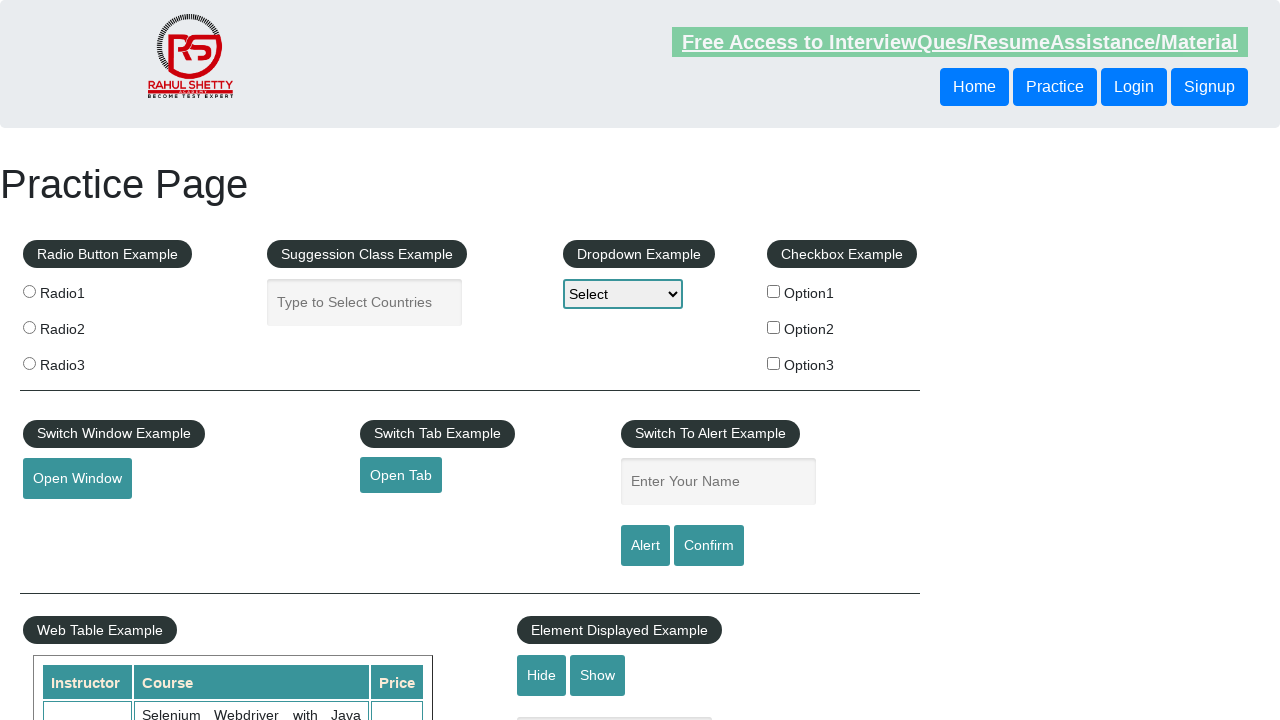